Tests multiple window handling by opening a new window through a link, switching between parent and child windows, and verifying content in each window

Starting URL: https://the-internet.herokuapp.com/

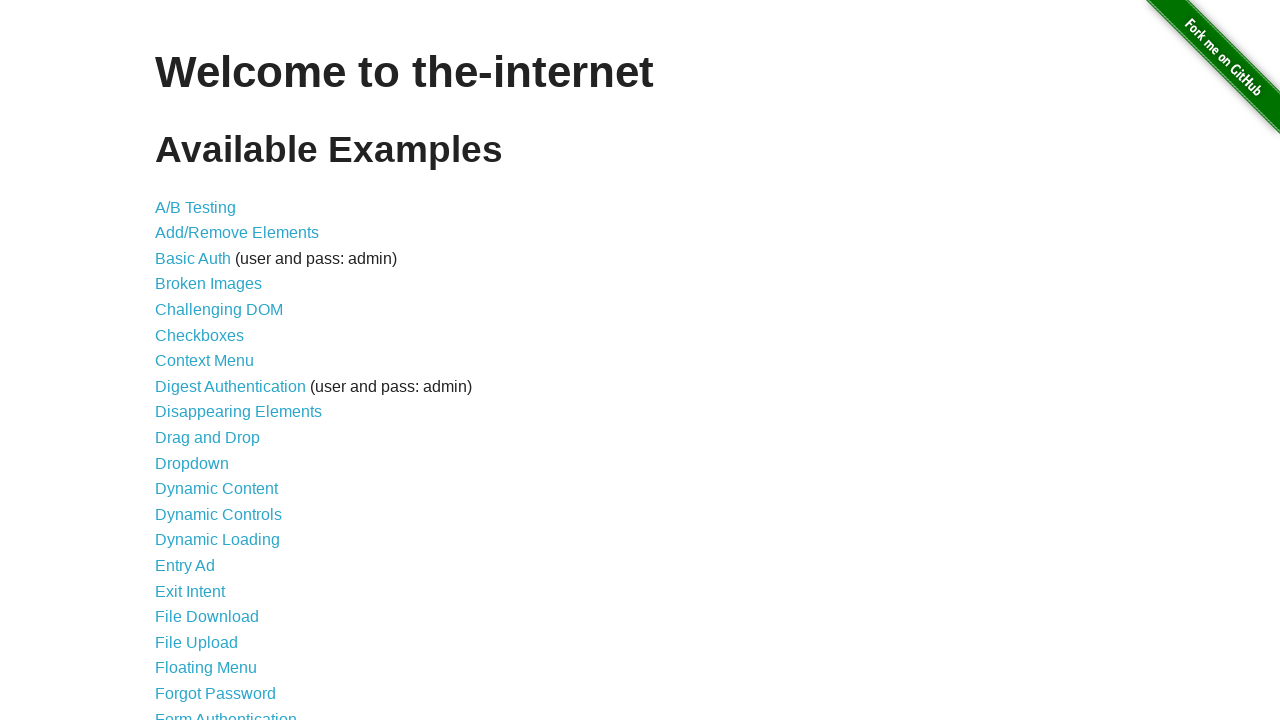

Clicked on 'Multiple Windows' link at (218, 369) on text='Multiple Windows'
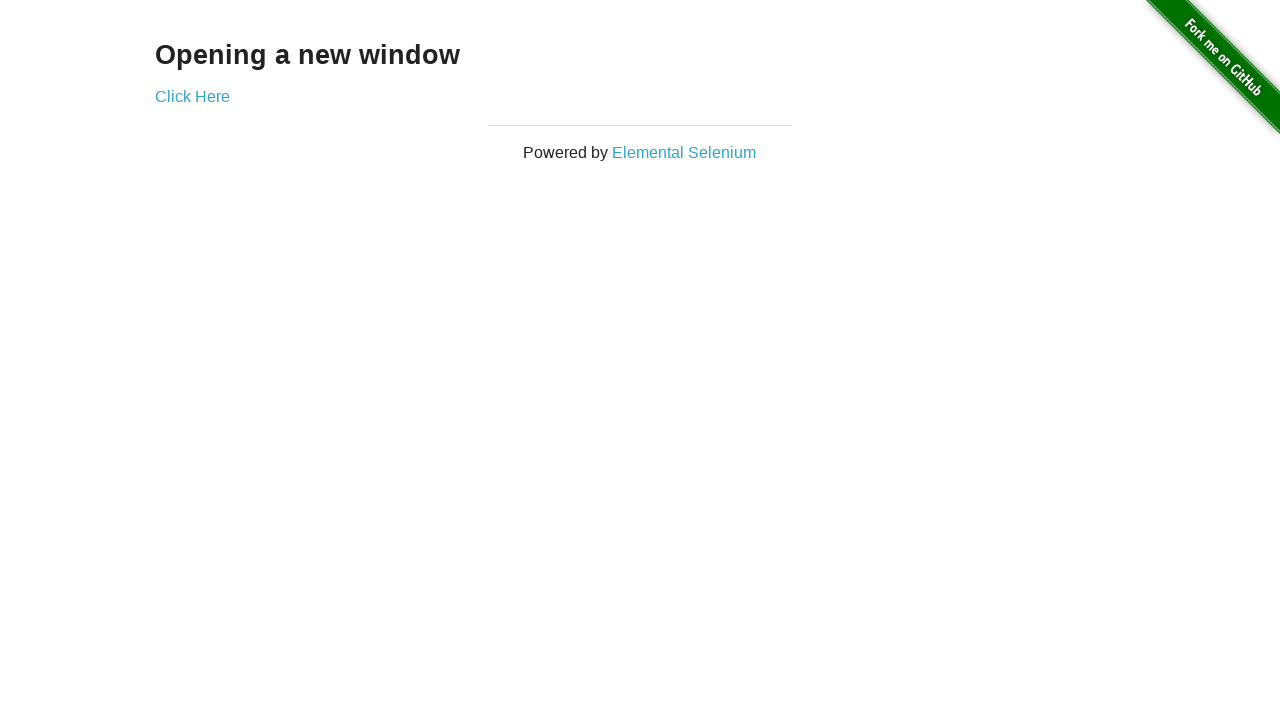

Clicked 'Click Here' link to open new window at (192, 96) on text='Click Here'
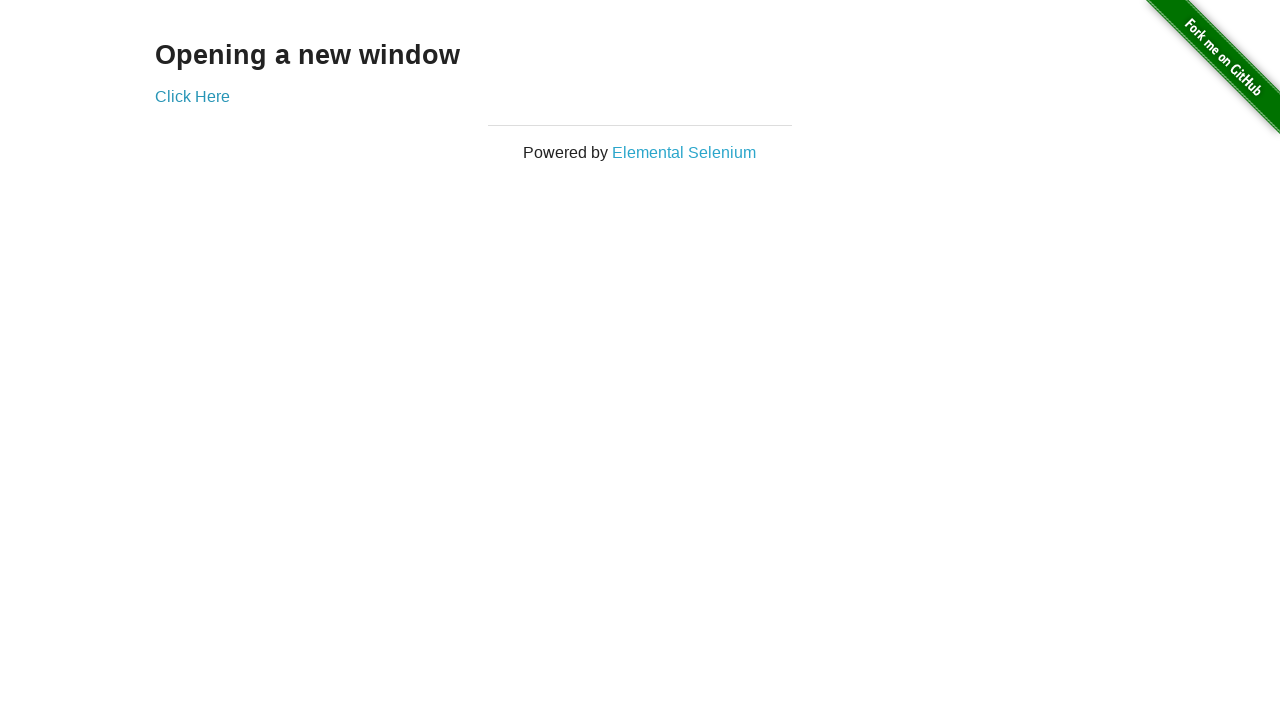

New window opened and captured
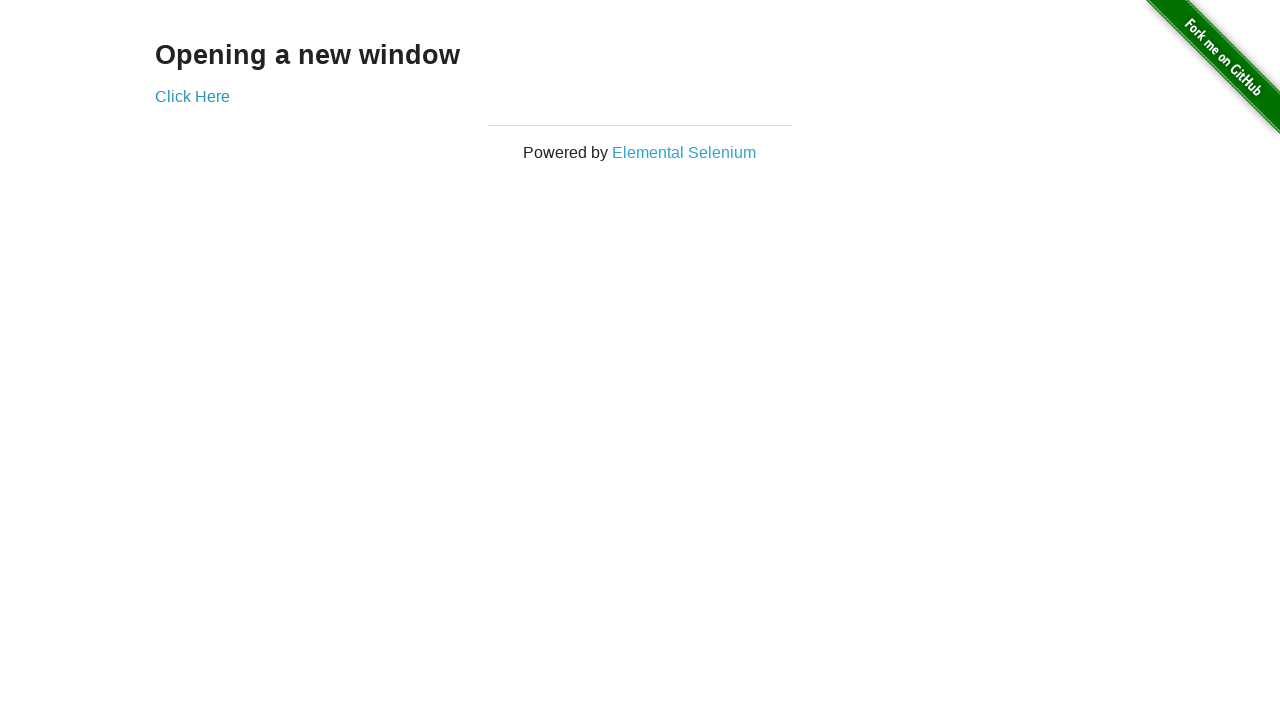

New page finished loading
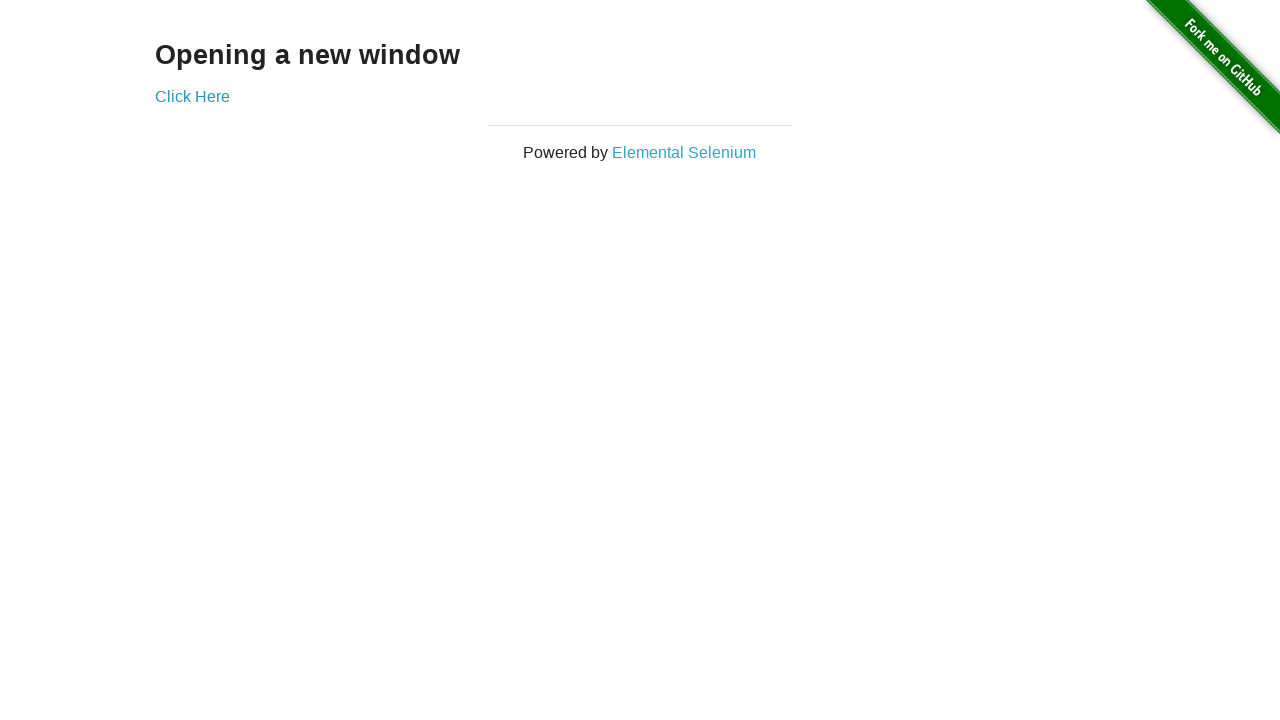

Retrieved text from new window: '
  New Window
'
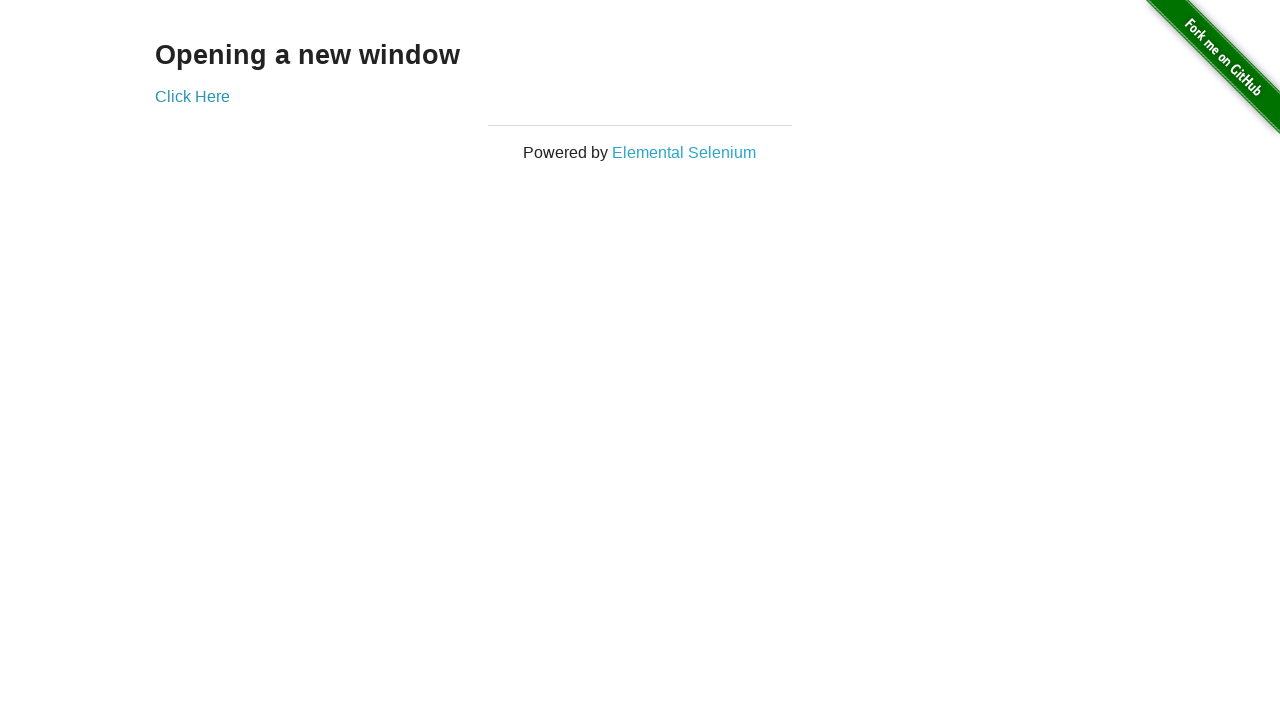

Retrieved text from original window: 'Opening a new window'
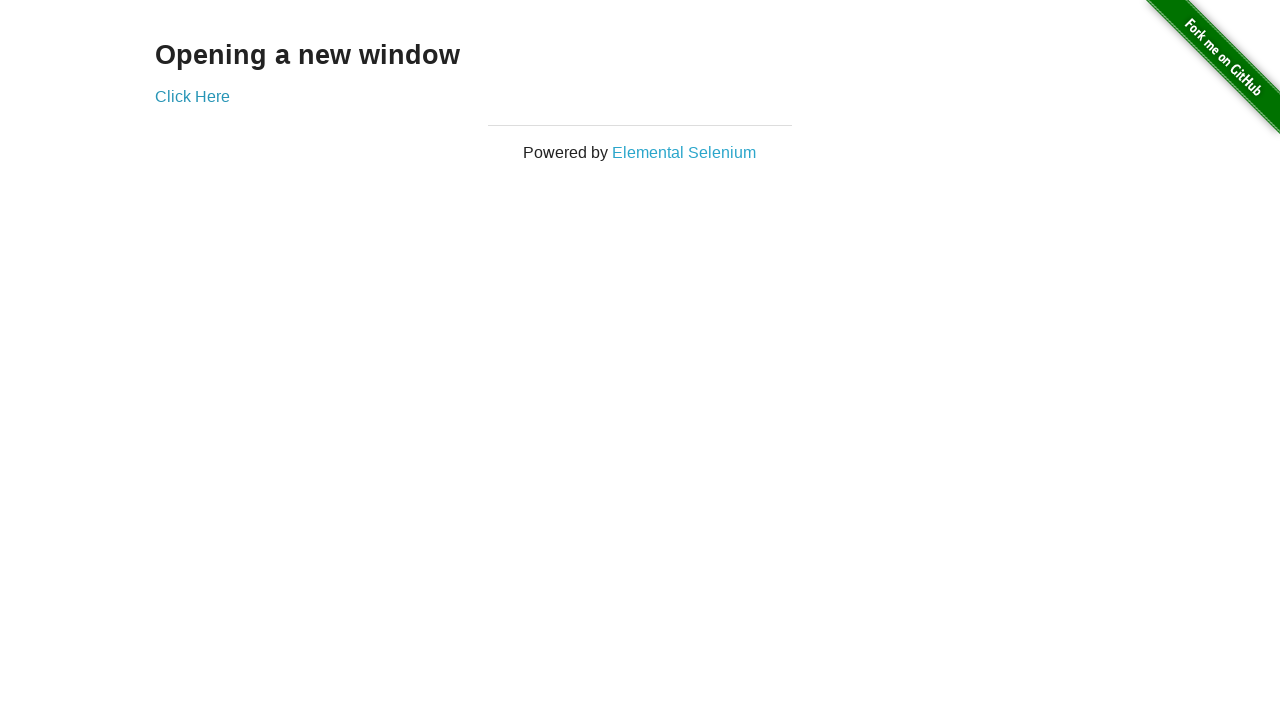

Closed the child window
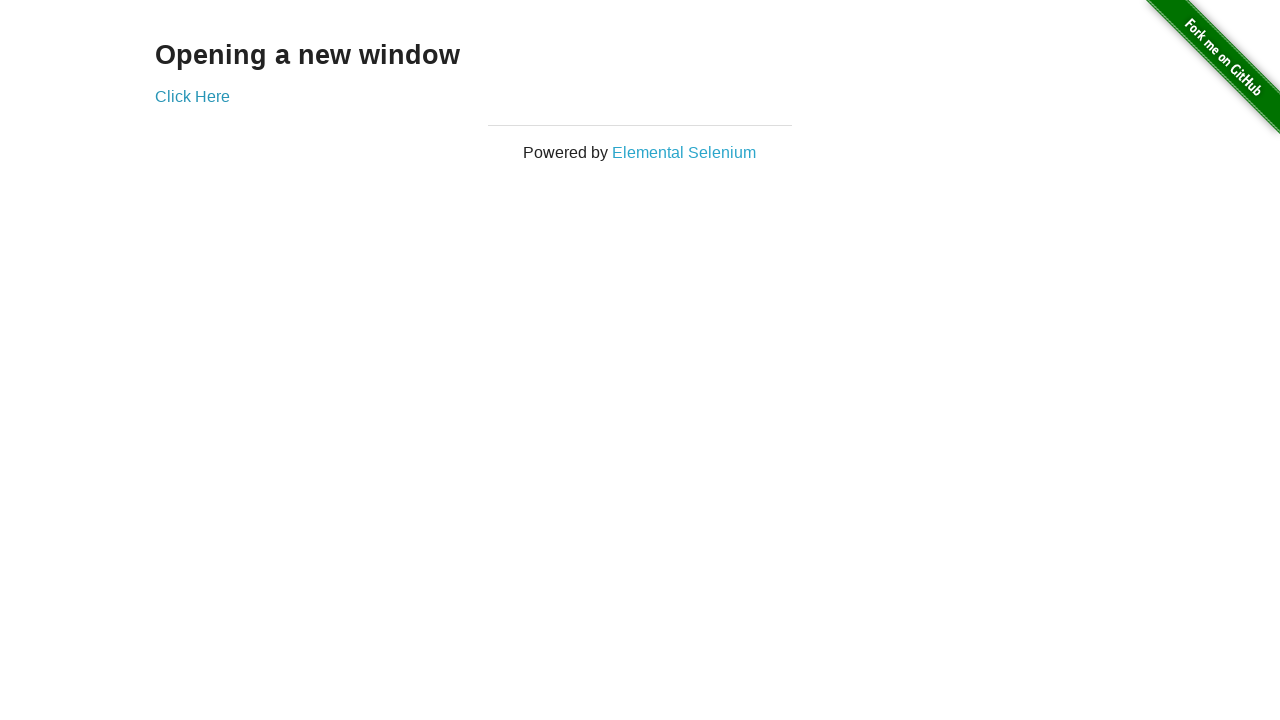

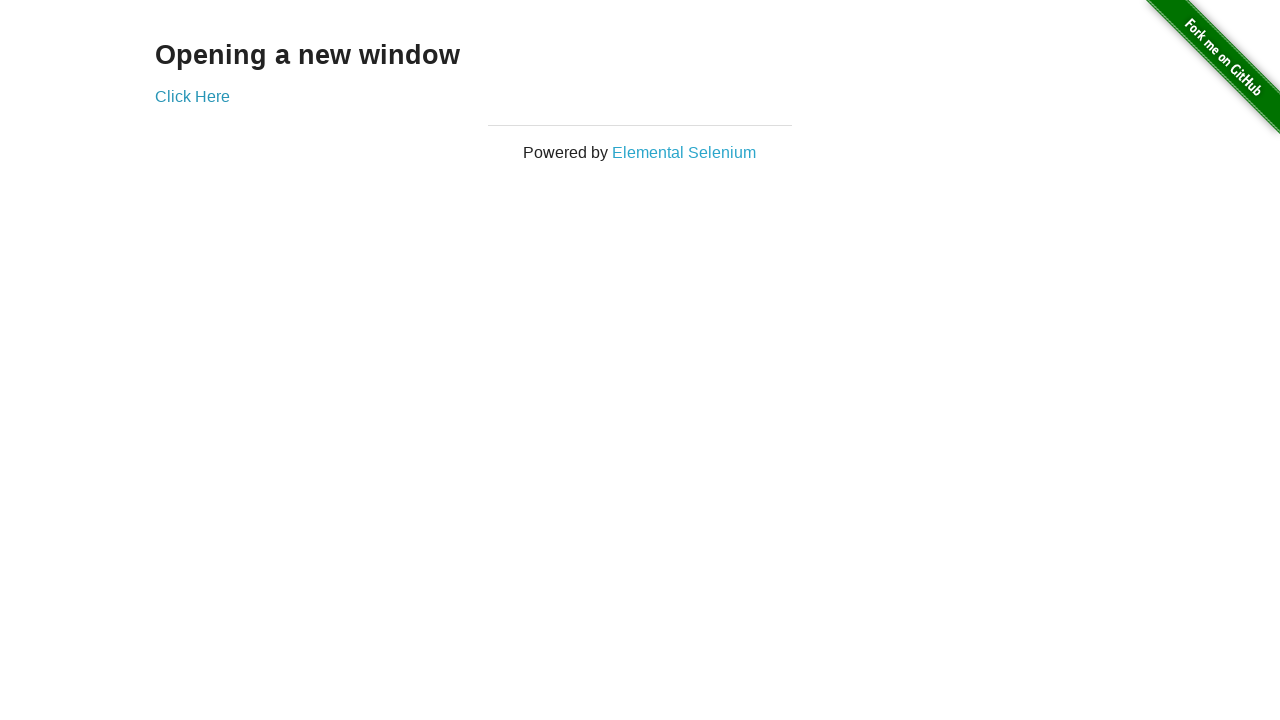